Tests mouse release action after performing click-and-hold and move operations

Starting URL: https://crossbrowsertesting.github.io/drag-and-drop

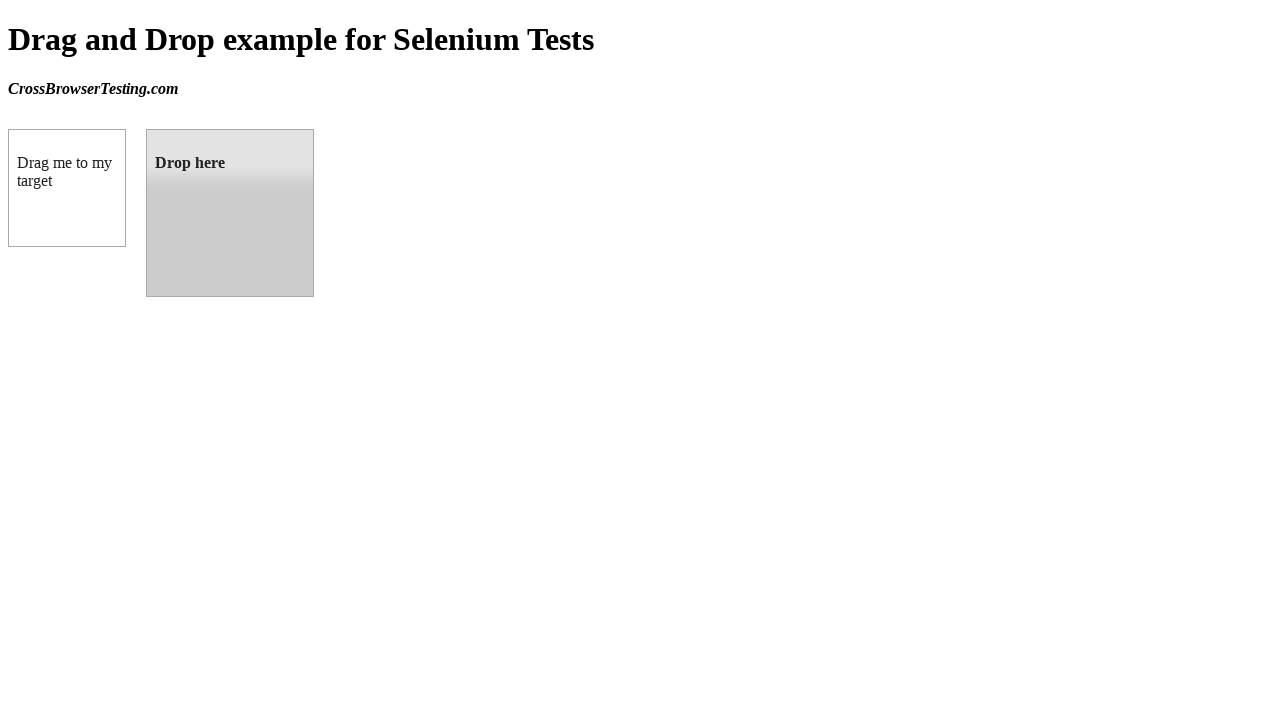

Waited for draggable element to load
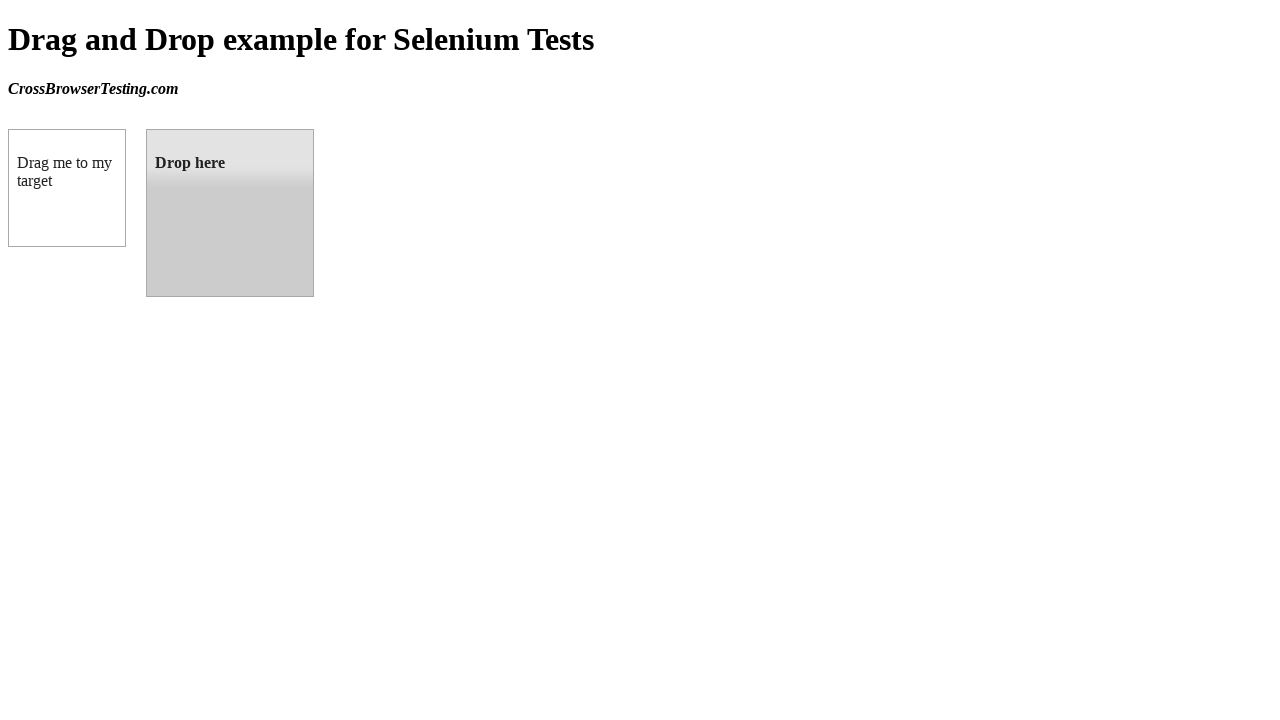

Waited for droppable element to load
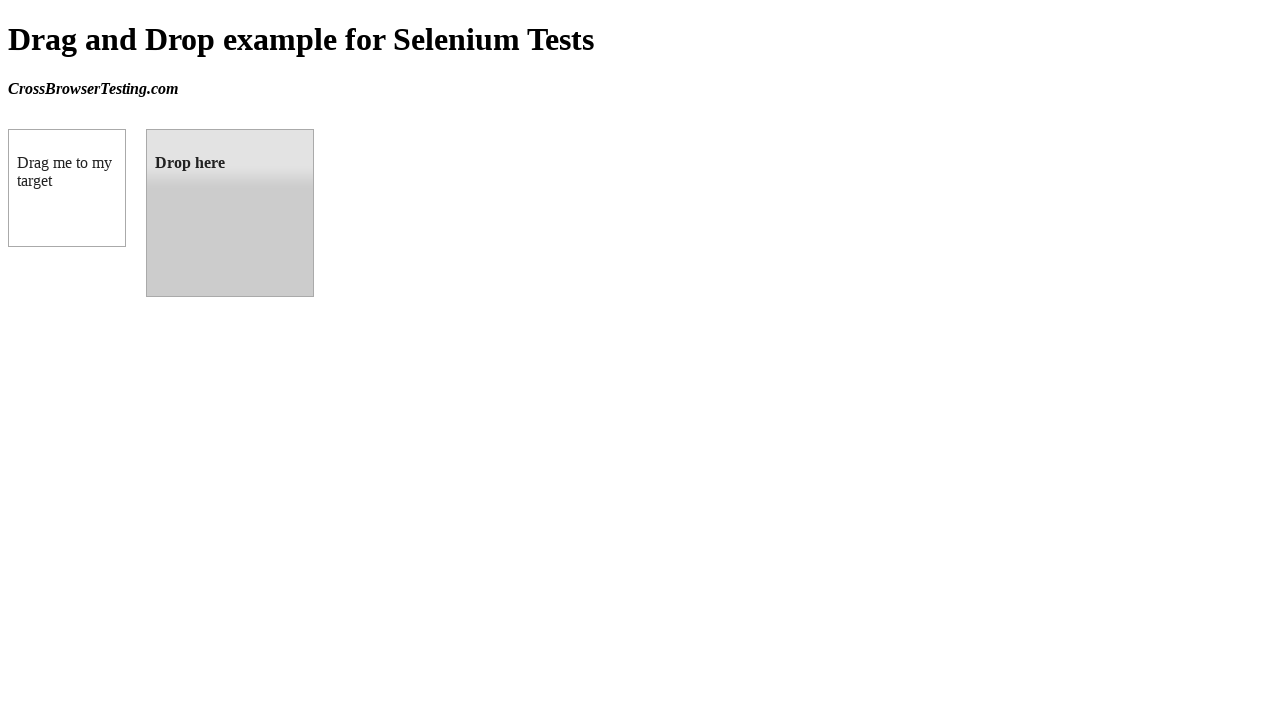

Retrieved bounding box of draggable element
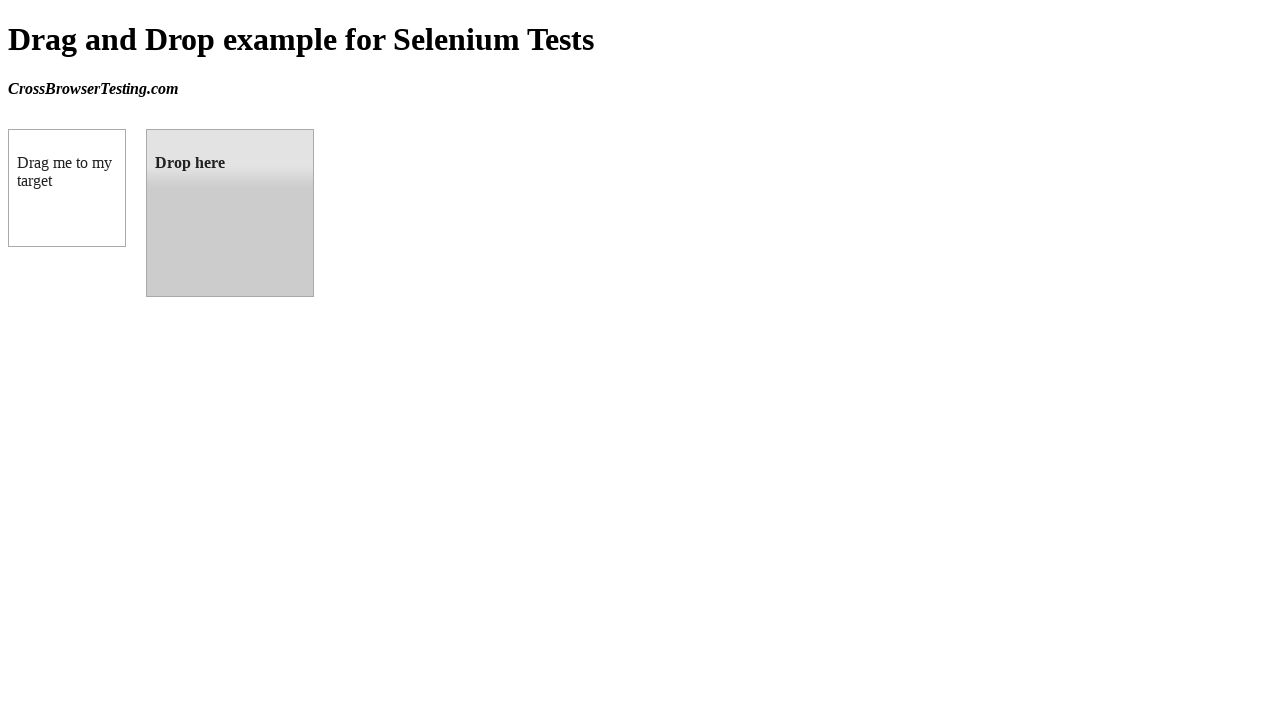

Retrieved bounding box of droppable element
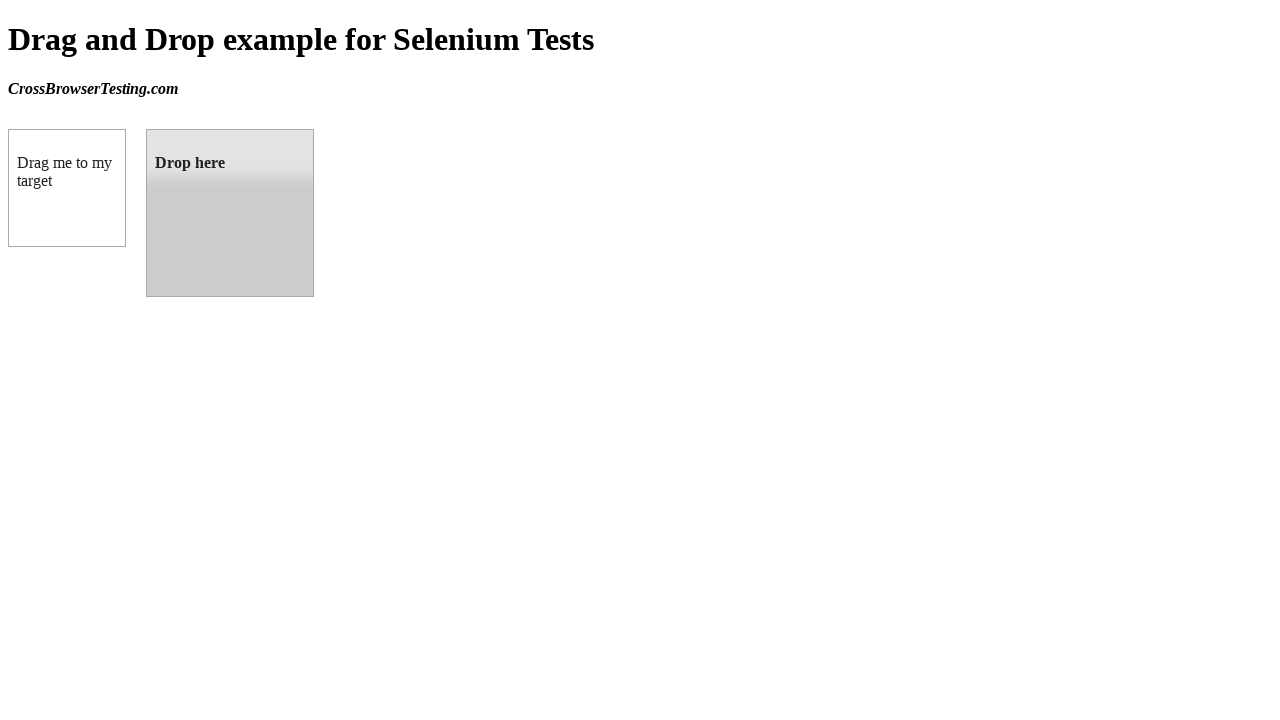

Moved mouse to center of draggable element at (67, 188)
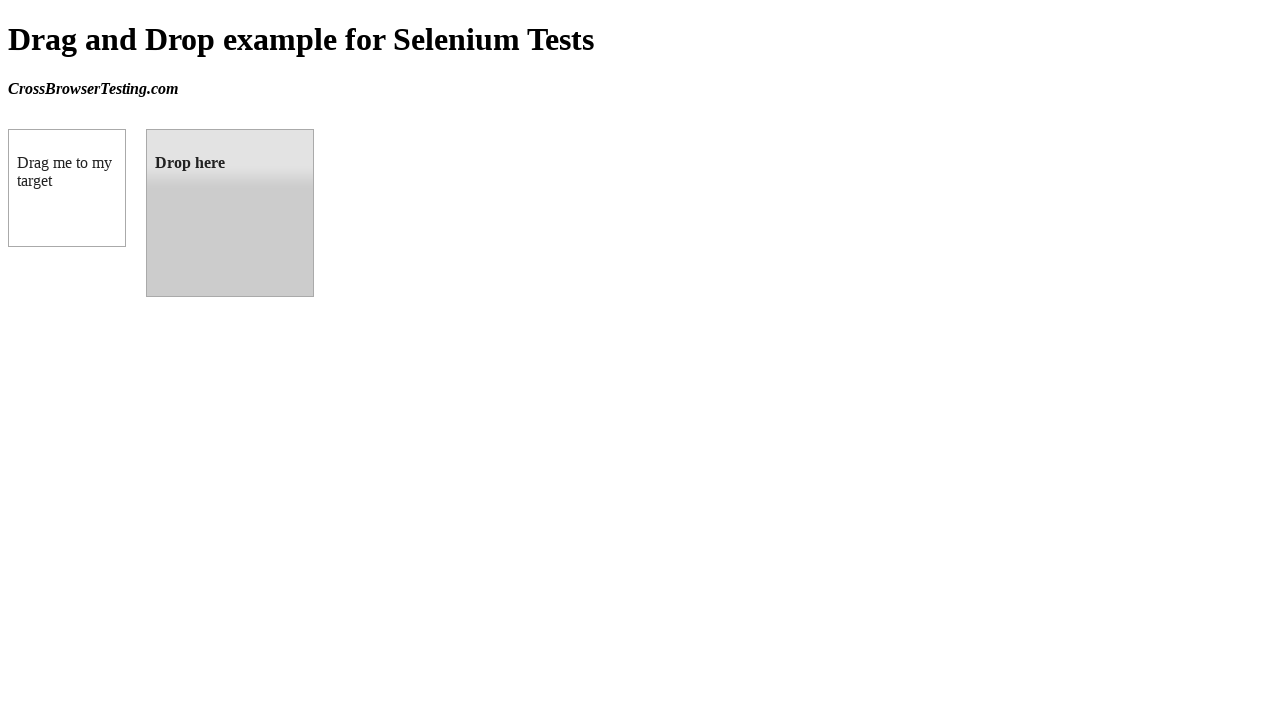

Pressed mouse button down to initiate drag at (67, 188)
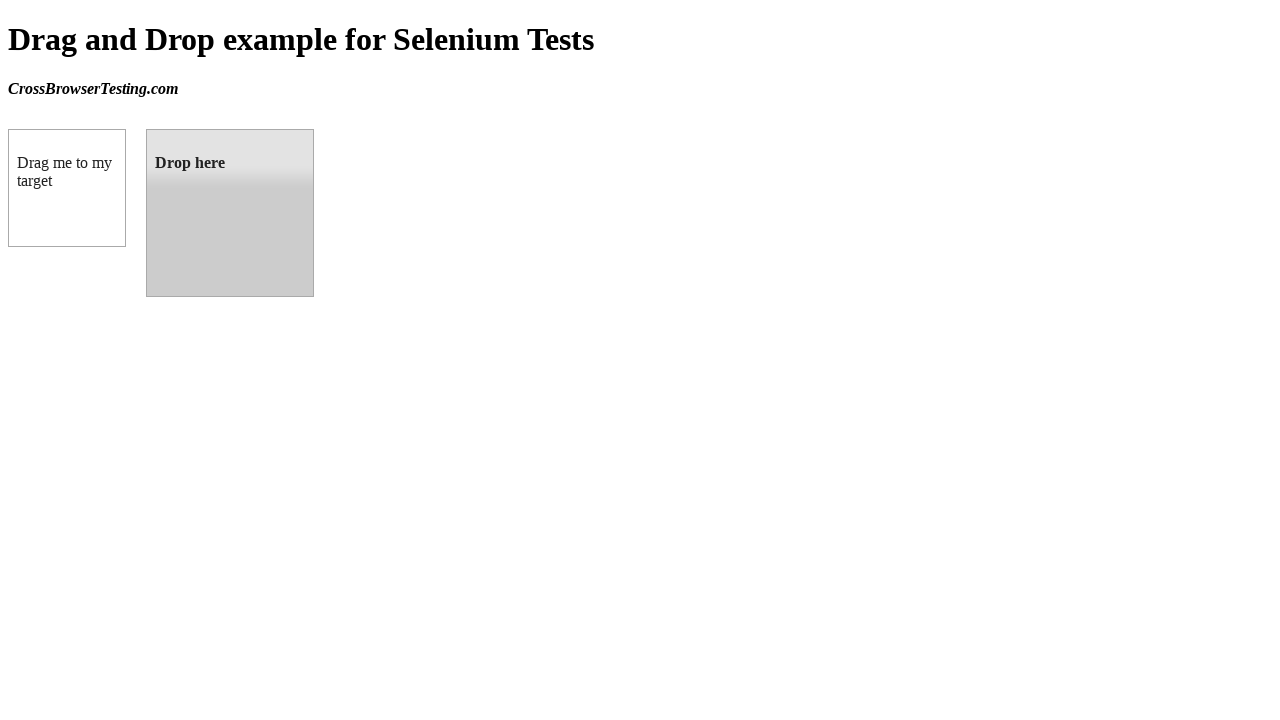

Moved mouse to center of droppable element while holding button at (230, 213)
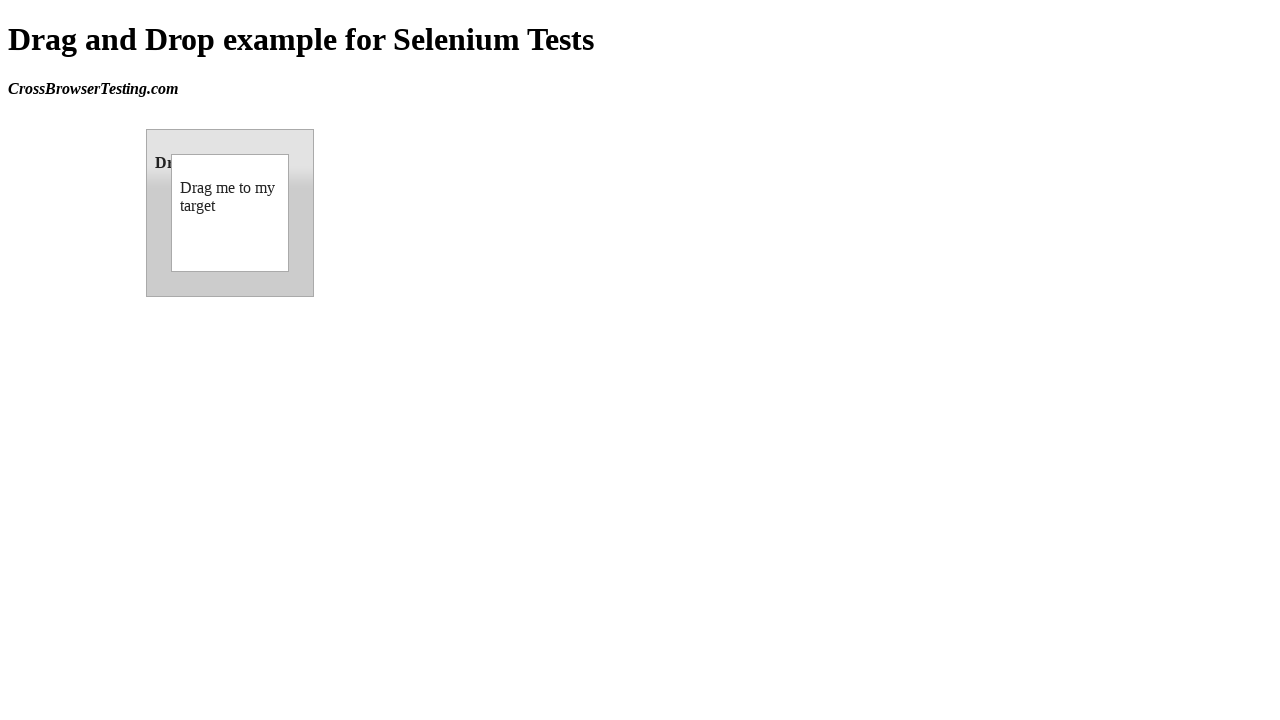

Released mouse button to complete drag and drop at (230, 213)
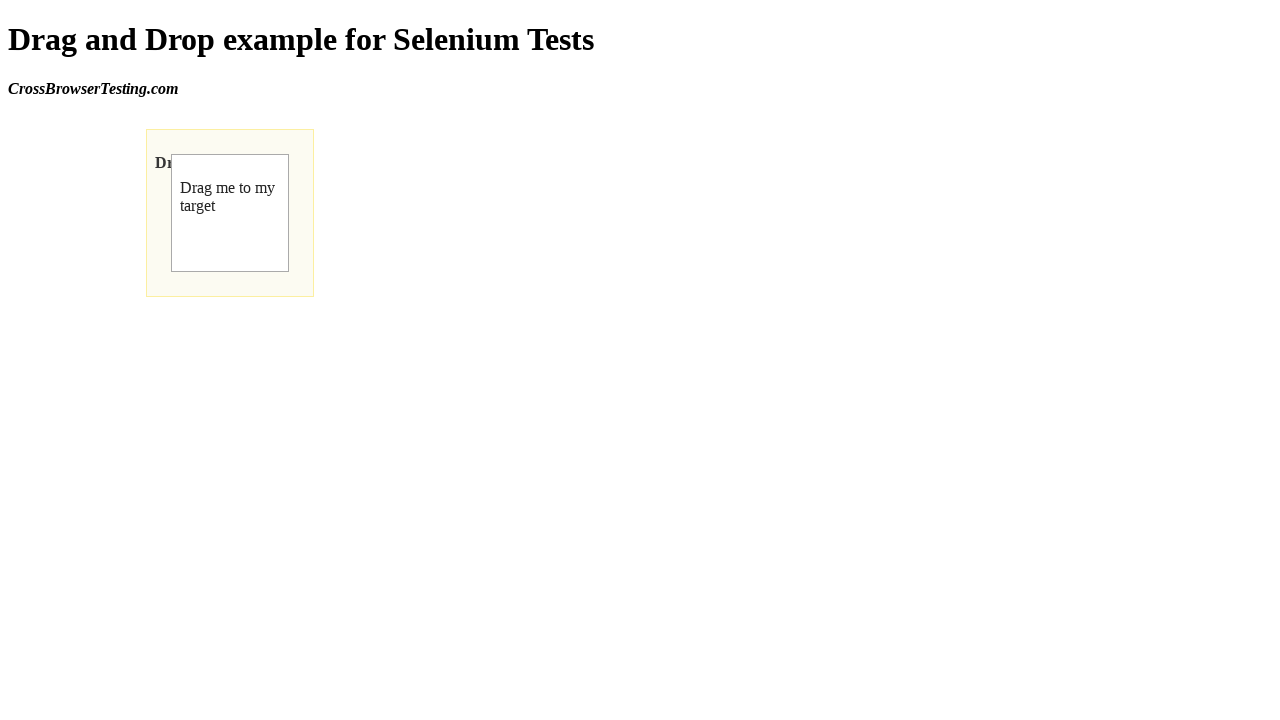

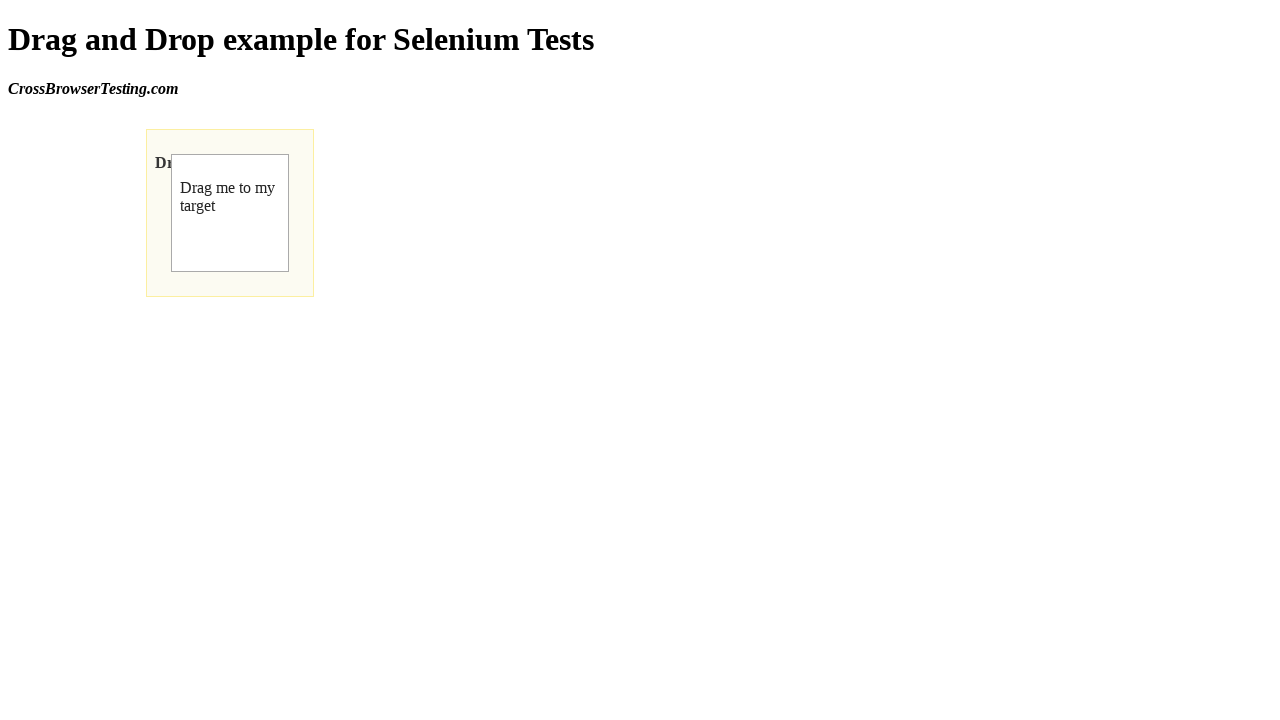